Tests JavaScript confirm dialog functionality by clicking a button, accepting and dismissing alerts, and verifying the result text changes accordingly

Starting URL: https://www.w3schools.com/js/tryit.asp?filename=tryjs_confirm

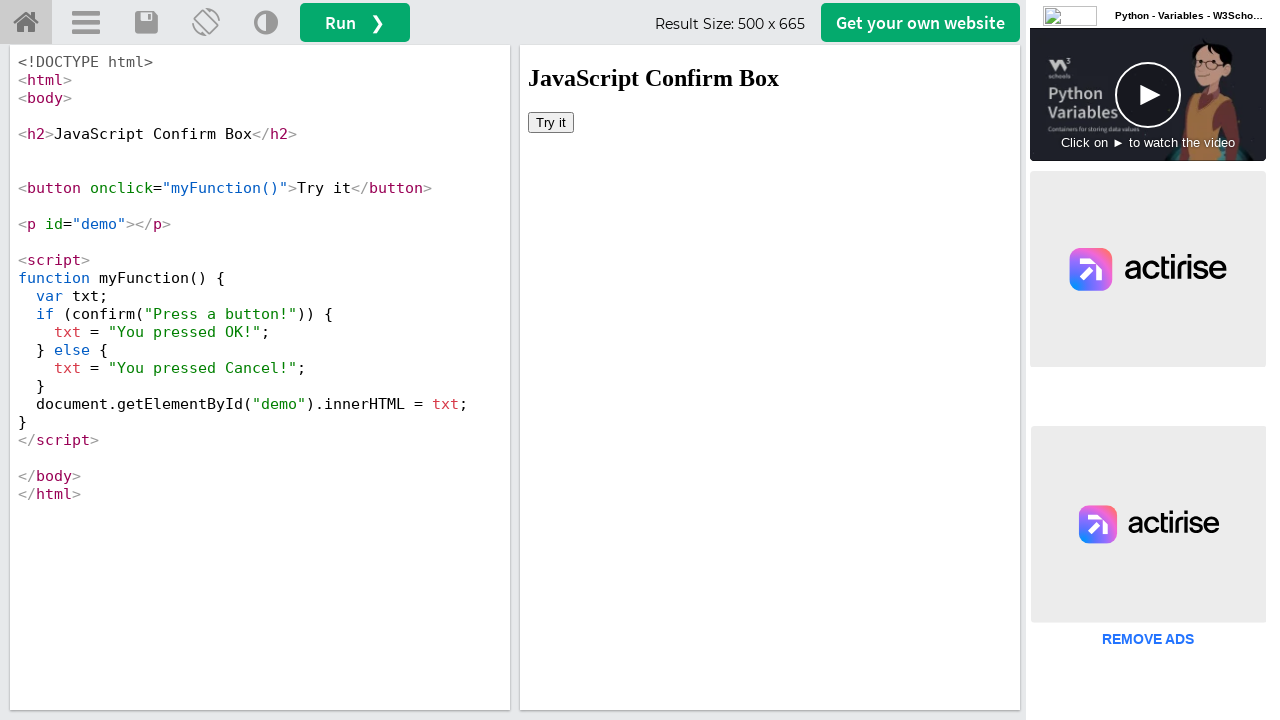

Located iframe element with ID 'iframeResult'
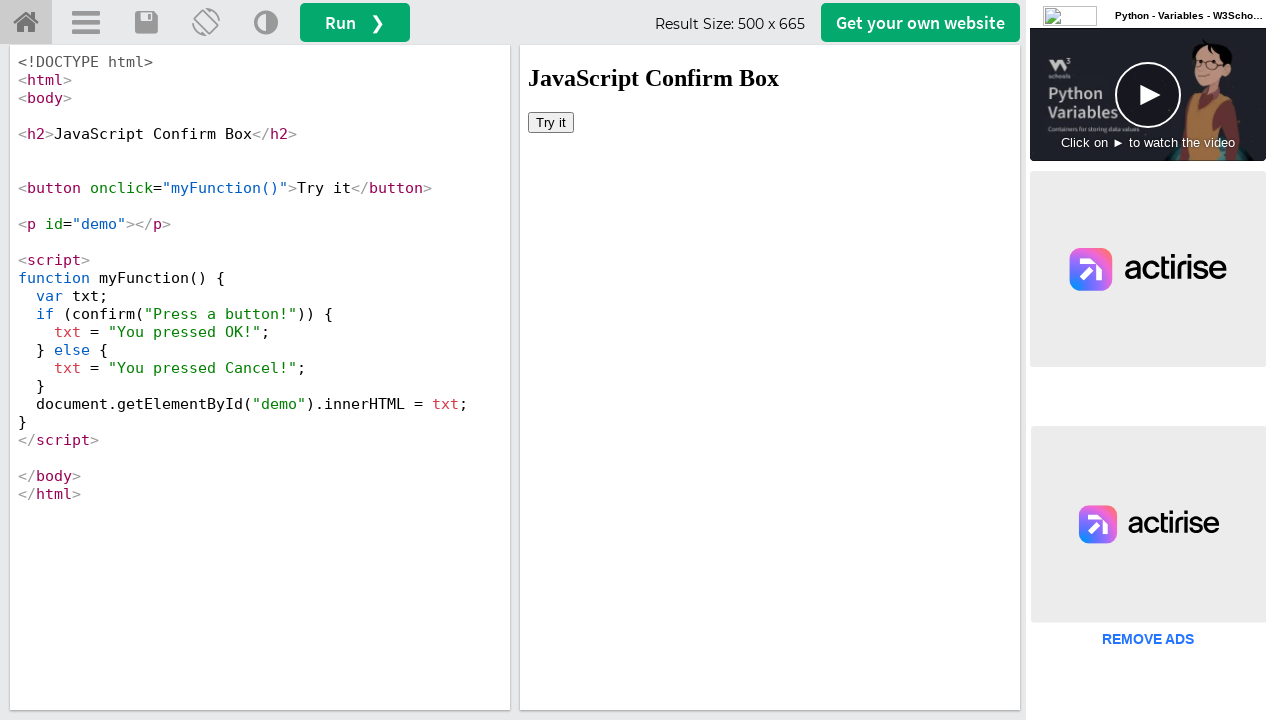

Clicked 'Try it' button to trigger first confirm dialog at (551, 122) on #iframeResult >> internal:control=enter-frame >> button:has-text('Try it')
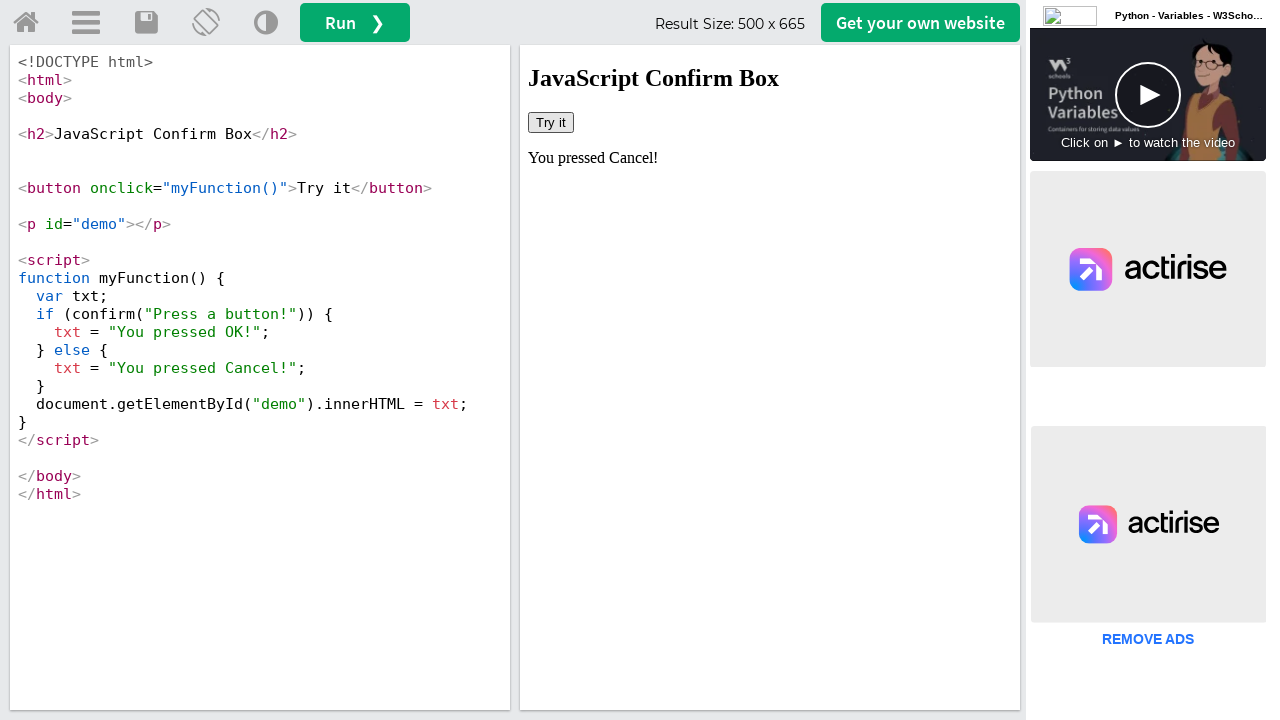

Set up dialog handler to accept dialogs
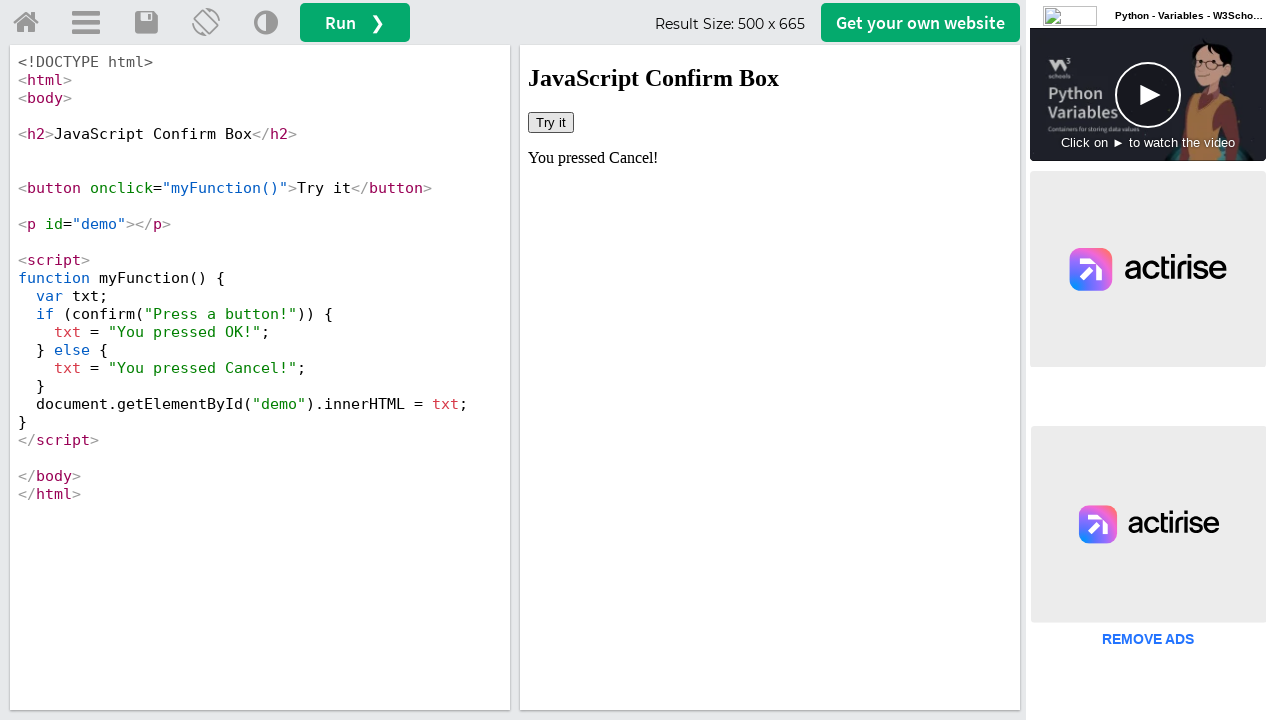

Clicked 'Try it' button and accepted the confirm dialog at (551, 122) on #iframeResult >> internal:control=enter-frame >> button:has-text('Try it')
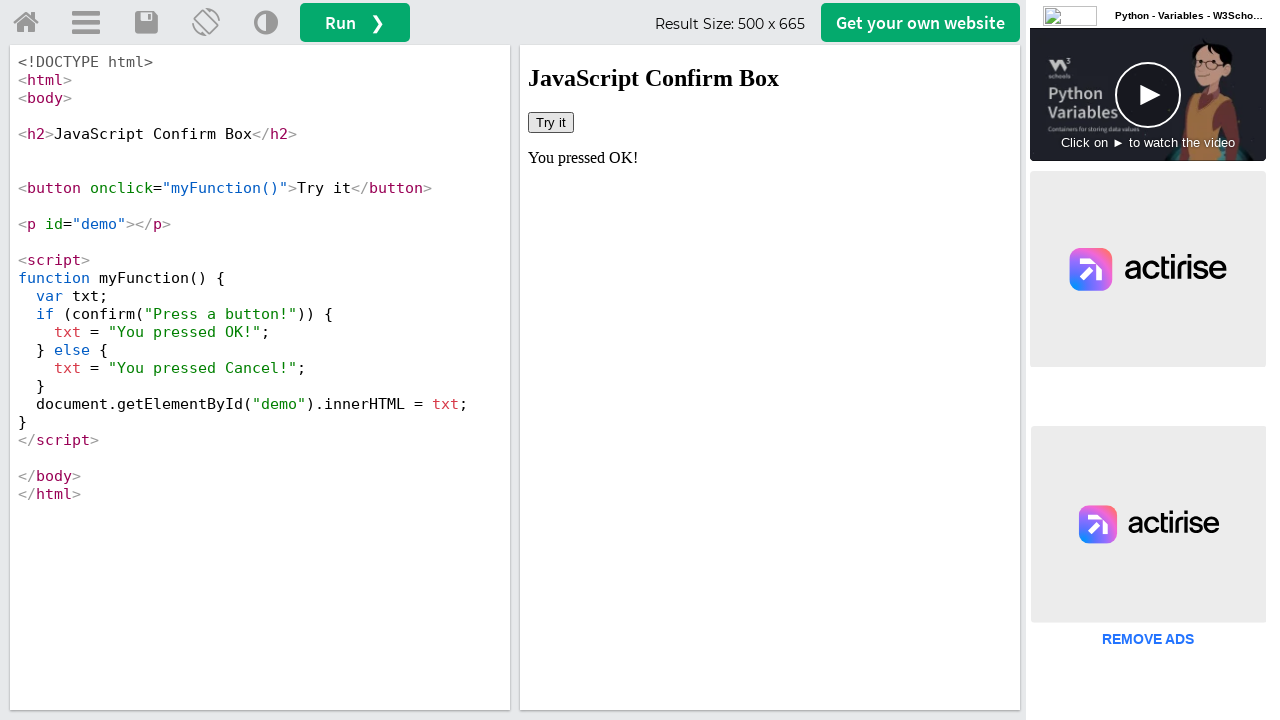

Retrieved result text after accepting dialog: 'You pressed OK!'
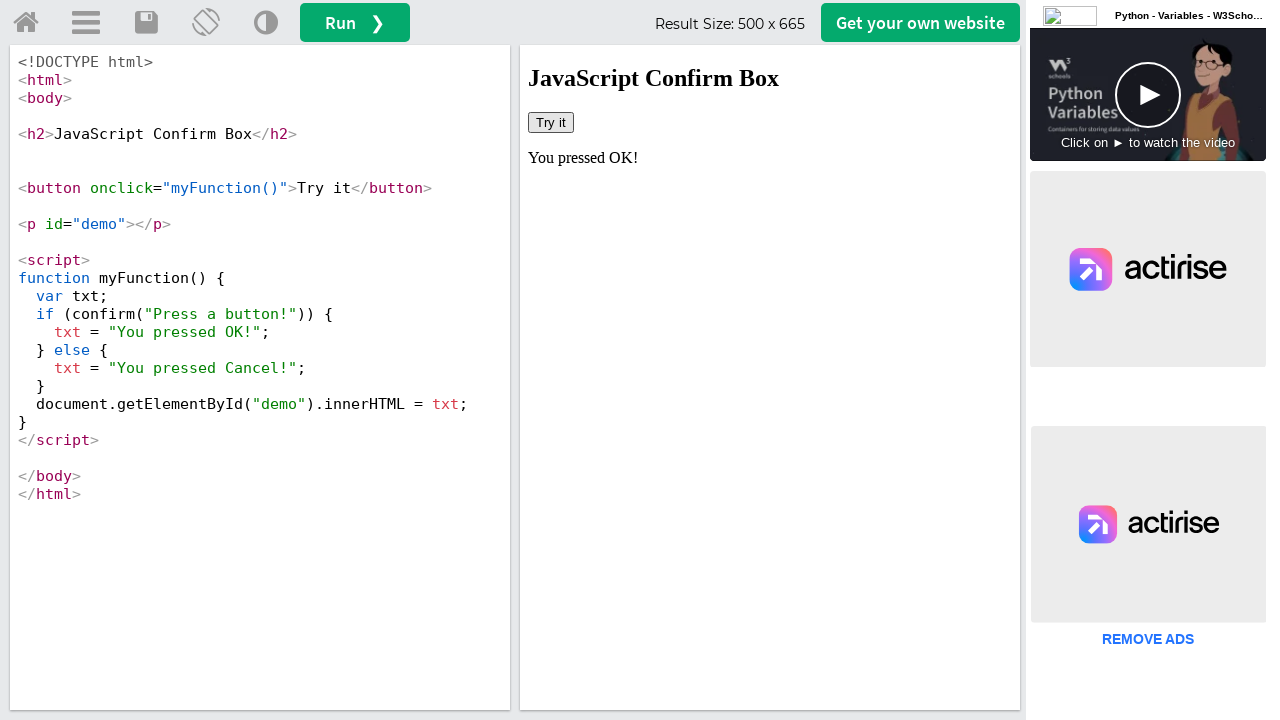

Clicked 'Try it' button to trigger second confirm dialog at (551, 122) on #iframeResult >> internal:control=enter-frame >> button:has-text('Try it')
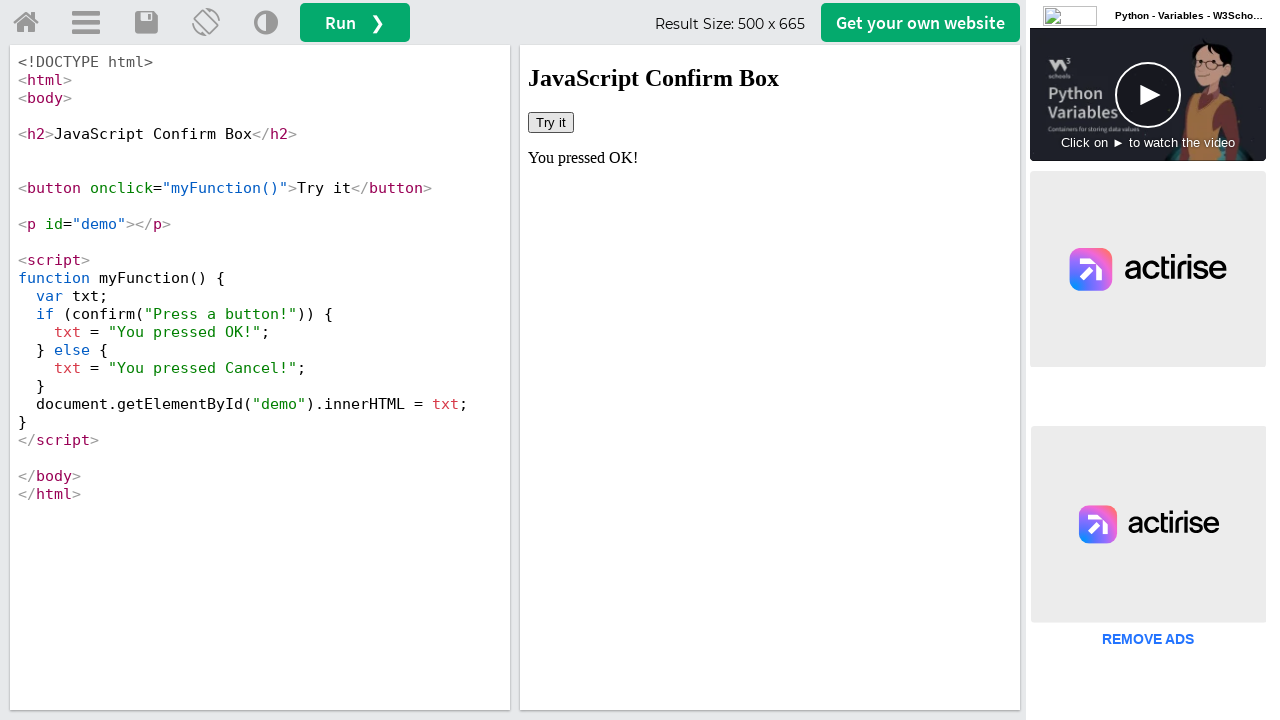

Set up dialog handler to dismiss dialogs
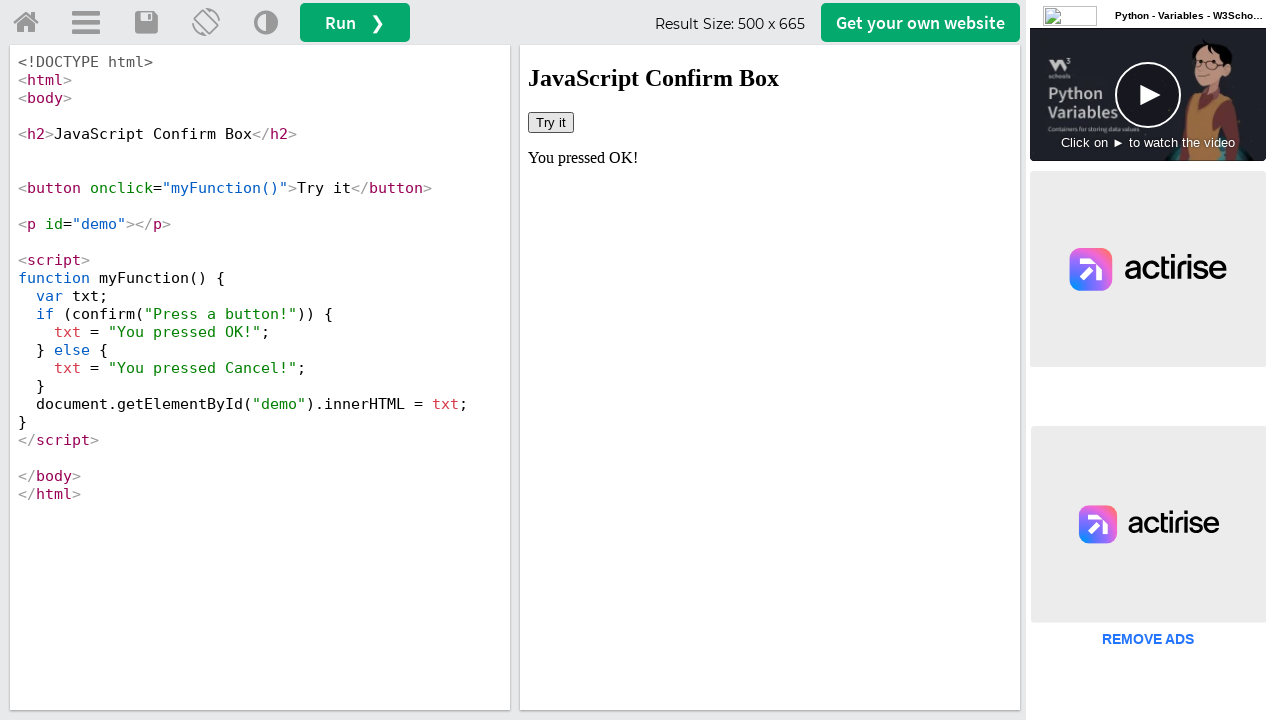

Clicked 'Try it' button and dismissed the confirm dialog at (551, 122) on #iframeResult >> internal:control=enter-frame >> button:has-text('Try it')
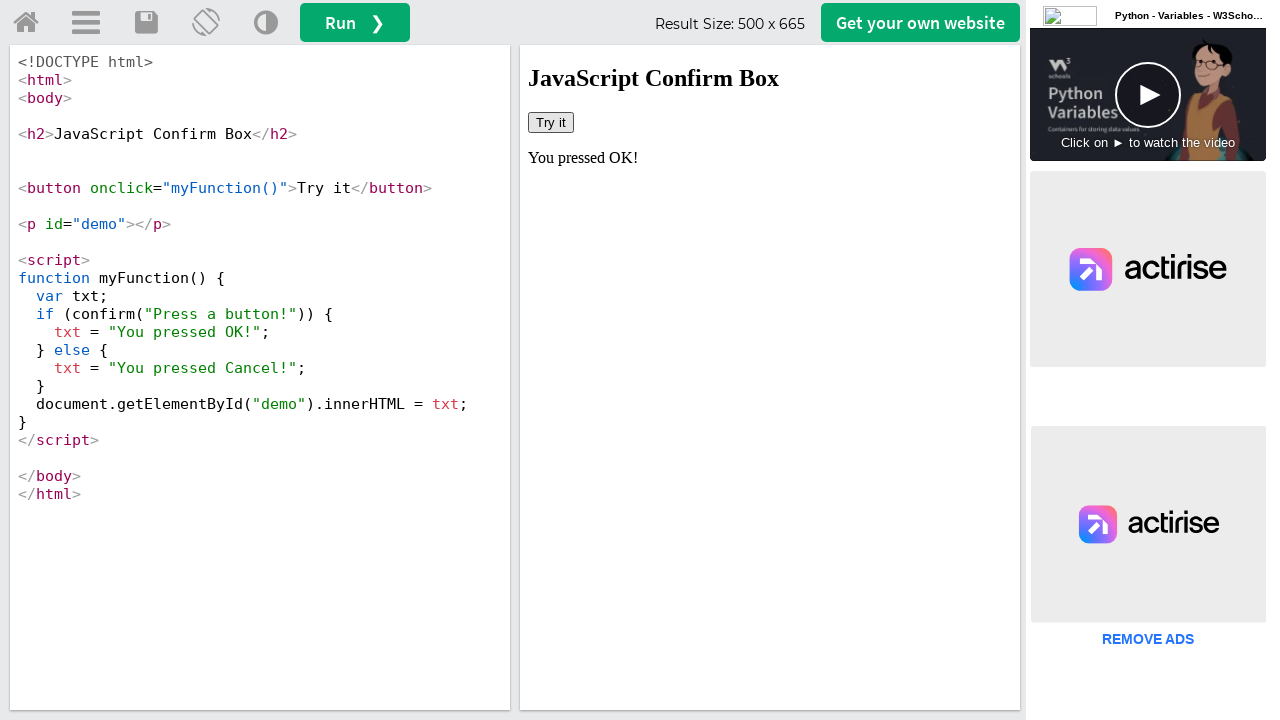

Retrieved result text after dismissing dialog: 'You pressed OK!'
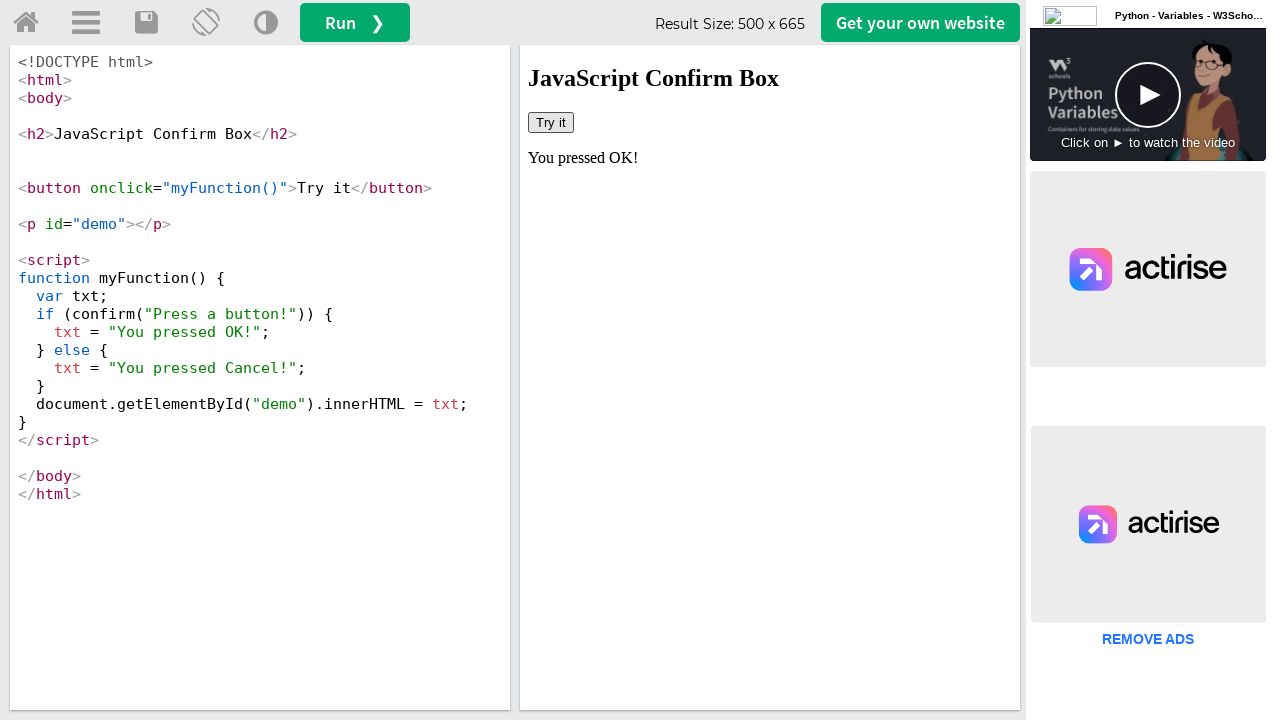

Clicked home link with ID 'tryhome' to exit iframe at (26, 23) on #tryhome
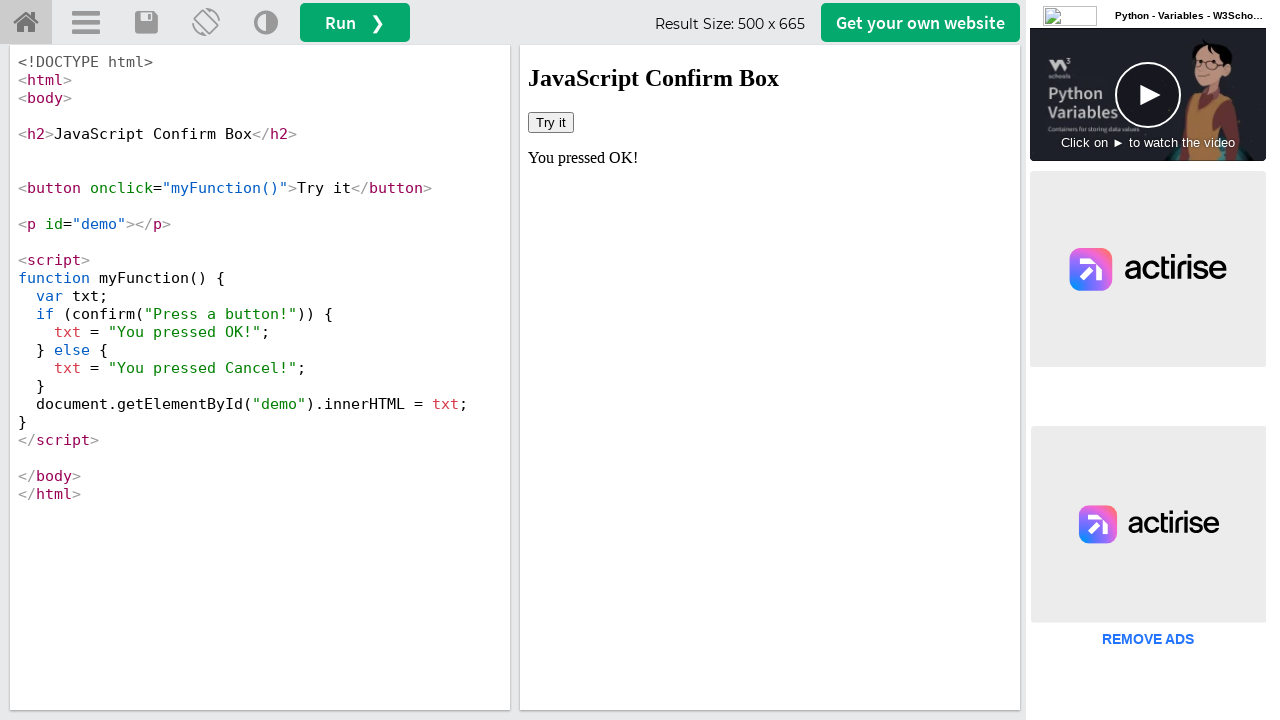

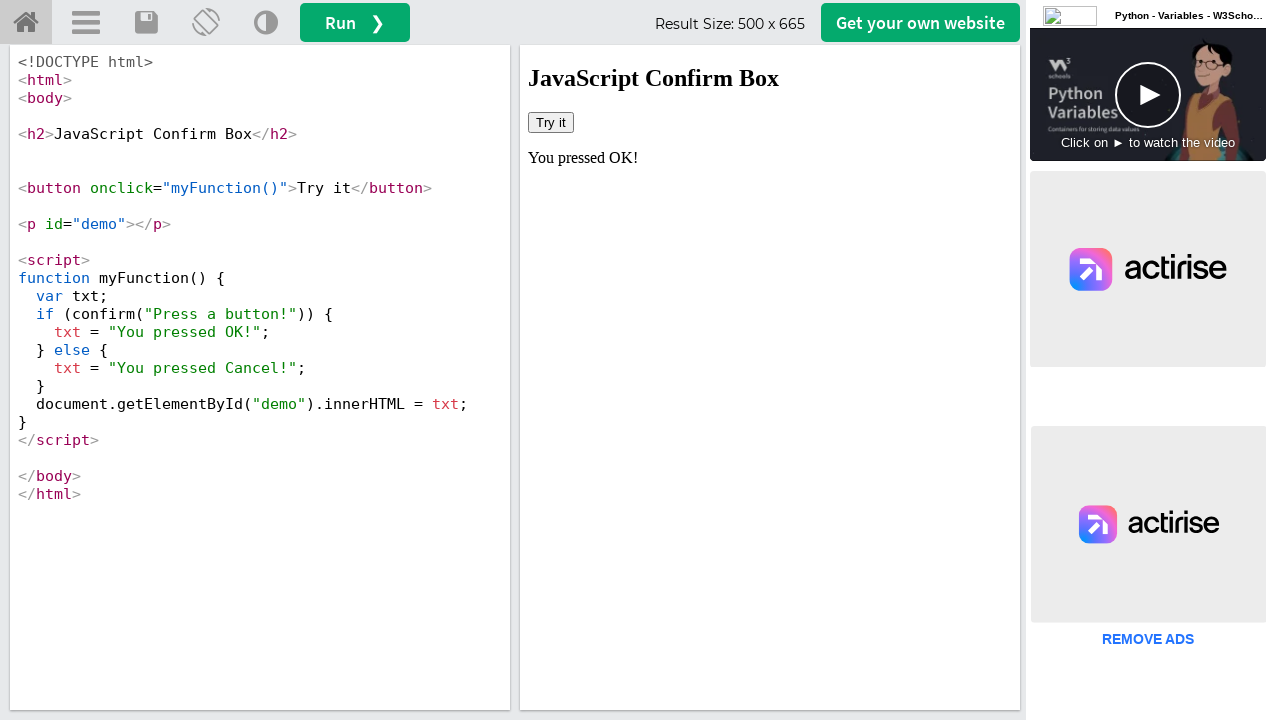